Tests scrolling functionality on a demo site by navigating to the page and scrolling down to a specific pixel position (1523 pixels from top).

Starting URL: https://www.globalsqa.com/demo-site/

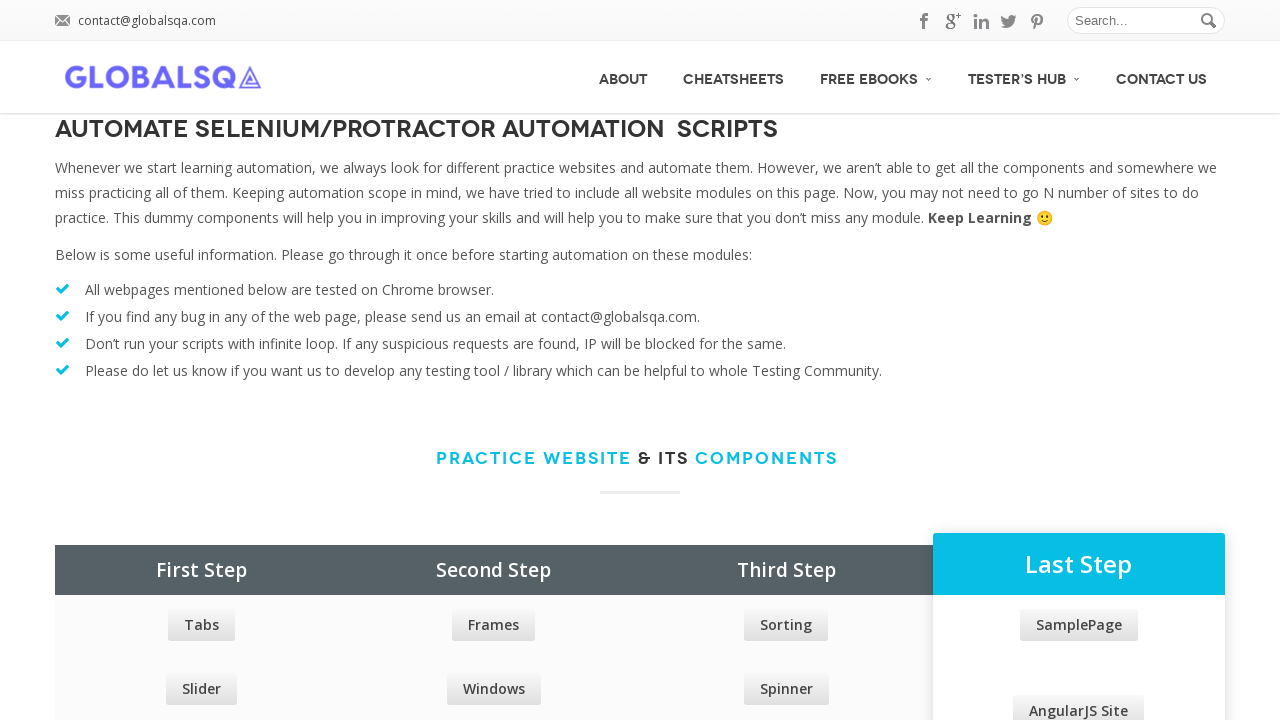

Navigated to demo site at https://www.globalsqa.com/demo-site/
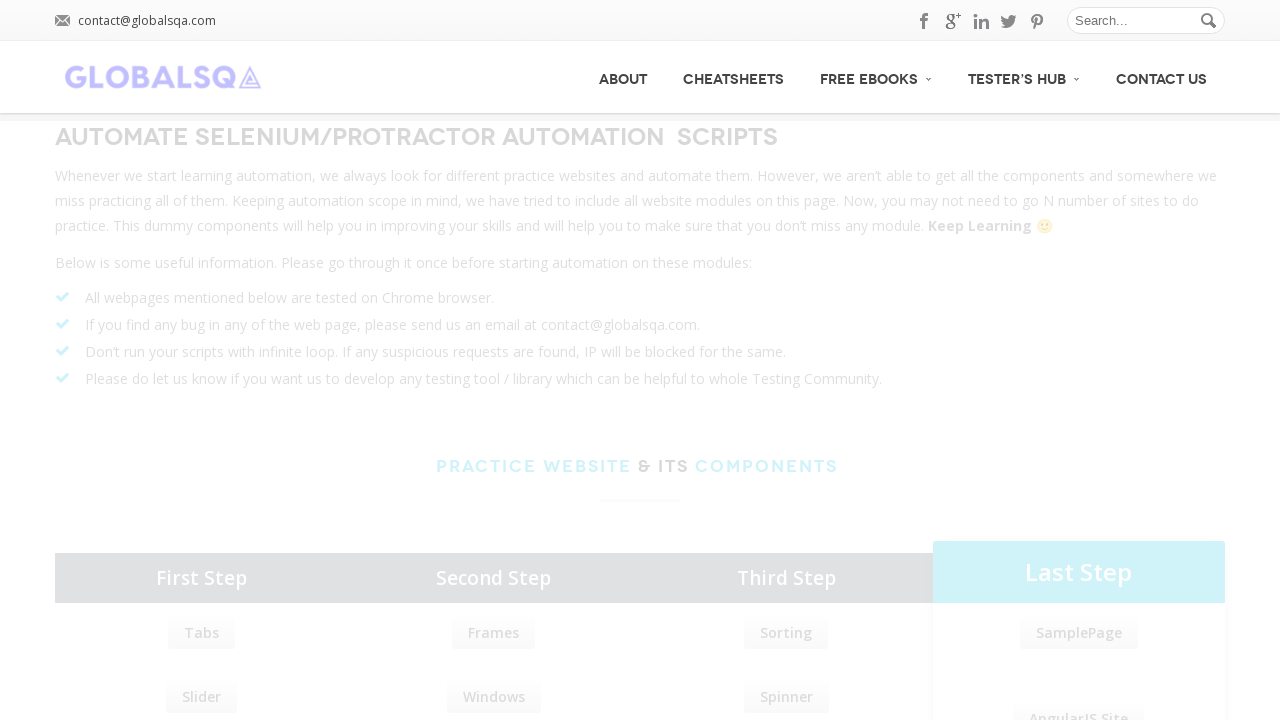

Scrolled down to 1523 pixels from top
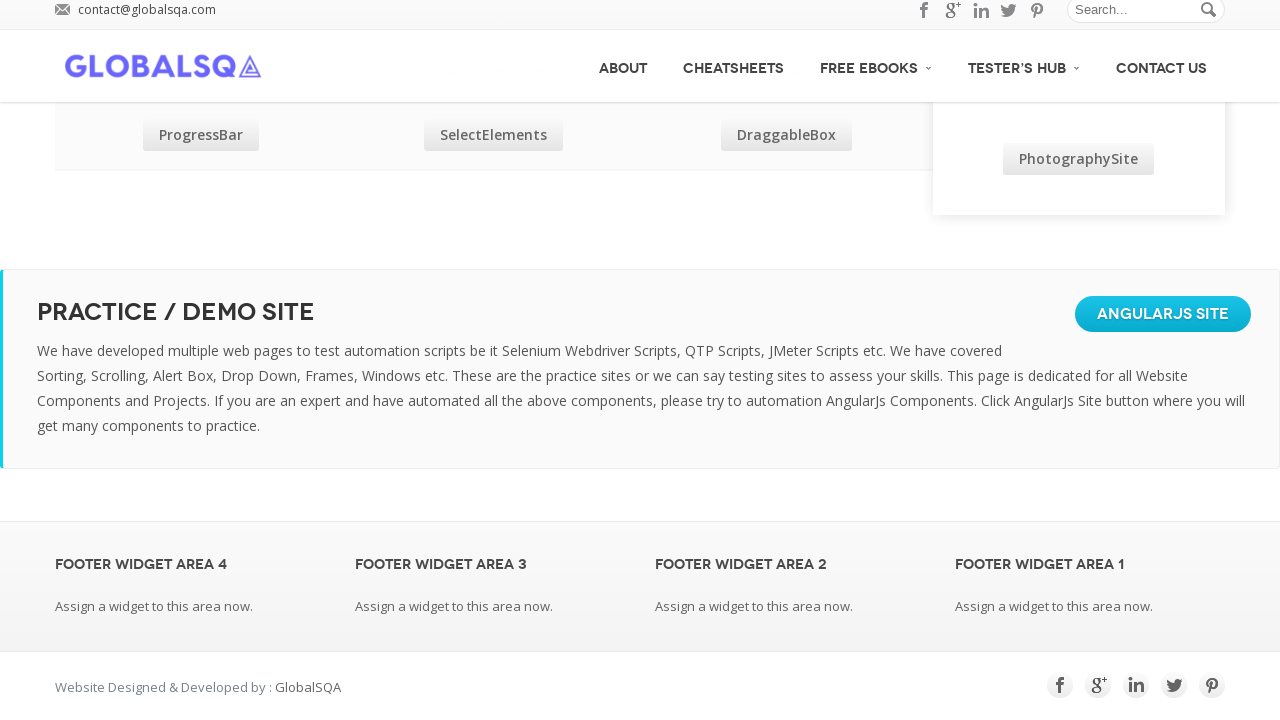

Waited for scroll to complete and page to stabilize
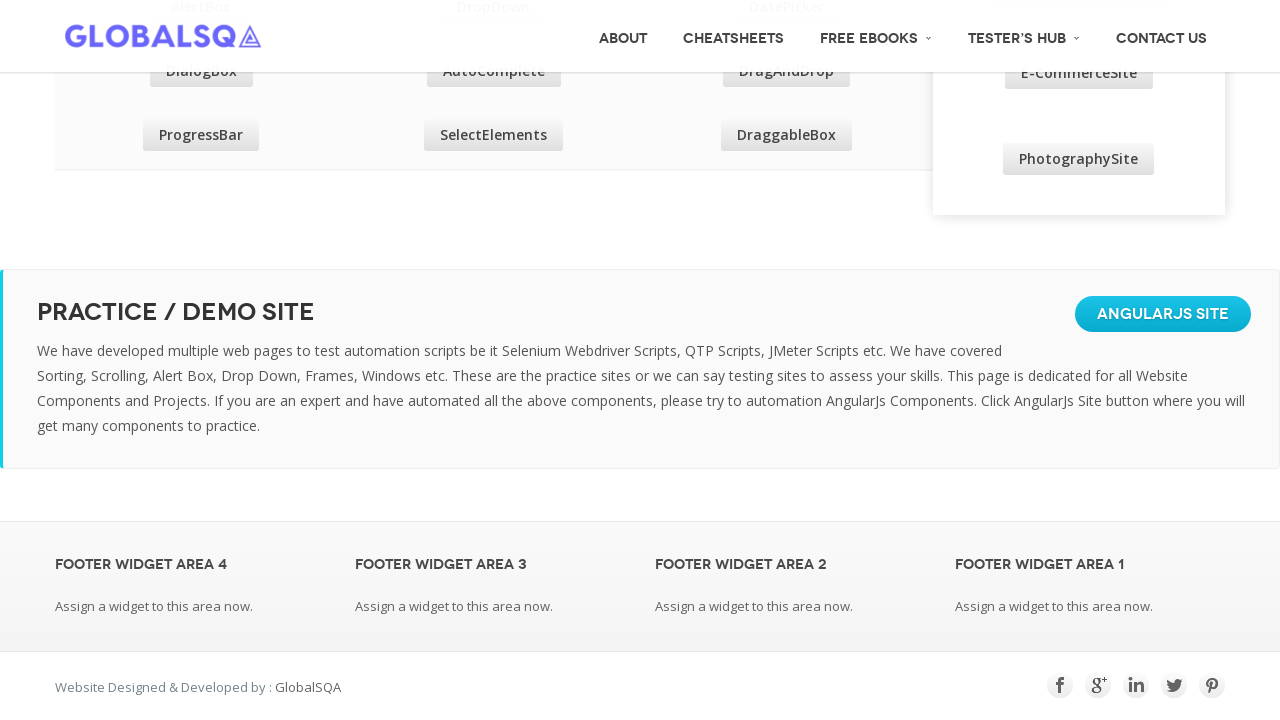

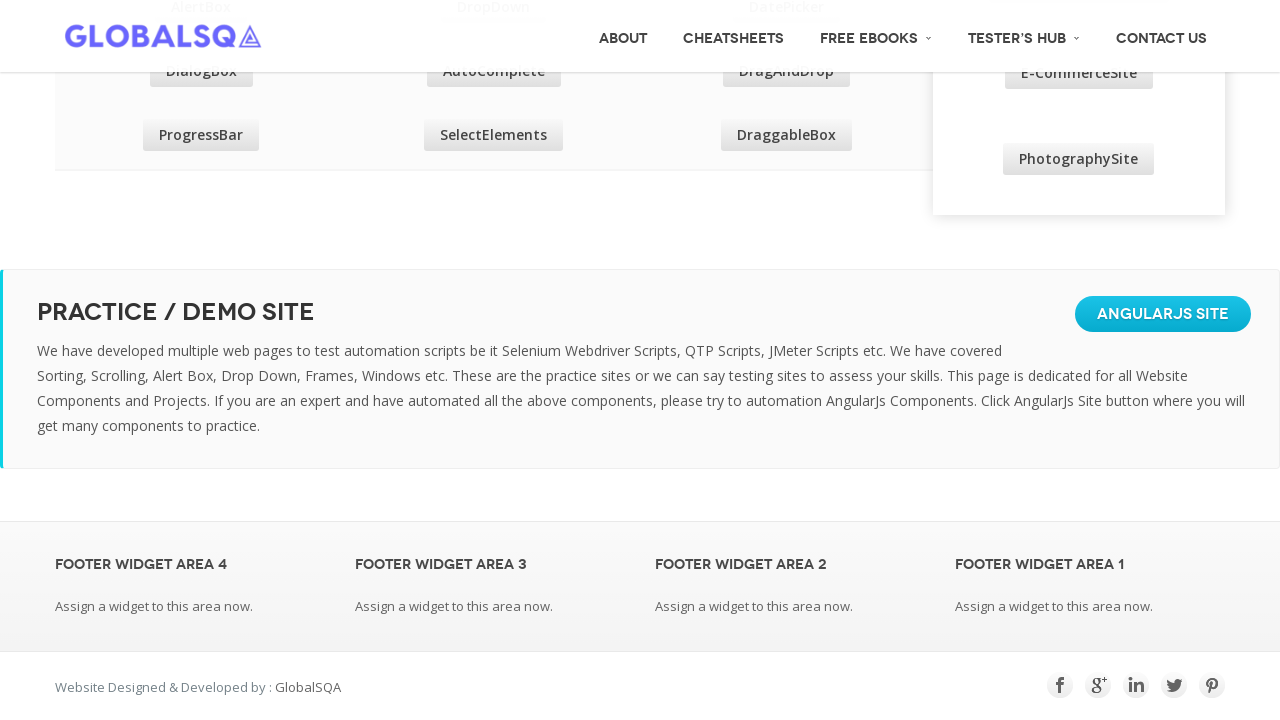